Tests drag and drop functionality by dragging an element from source to destination location

Starting URL: https://selenium08.blogspot.com/2020/01/drag-drop.html

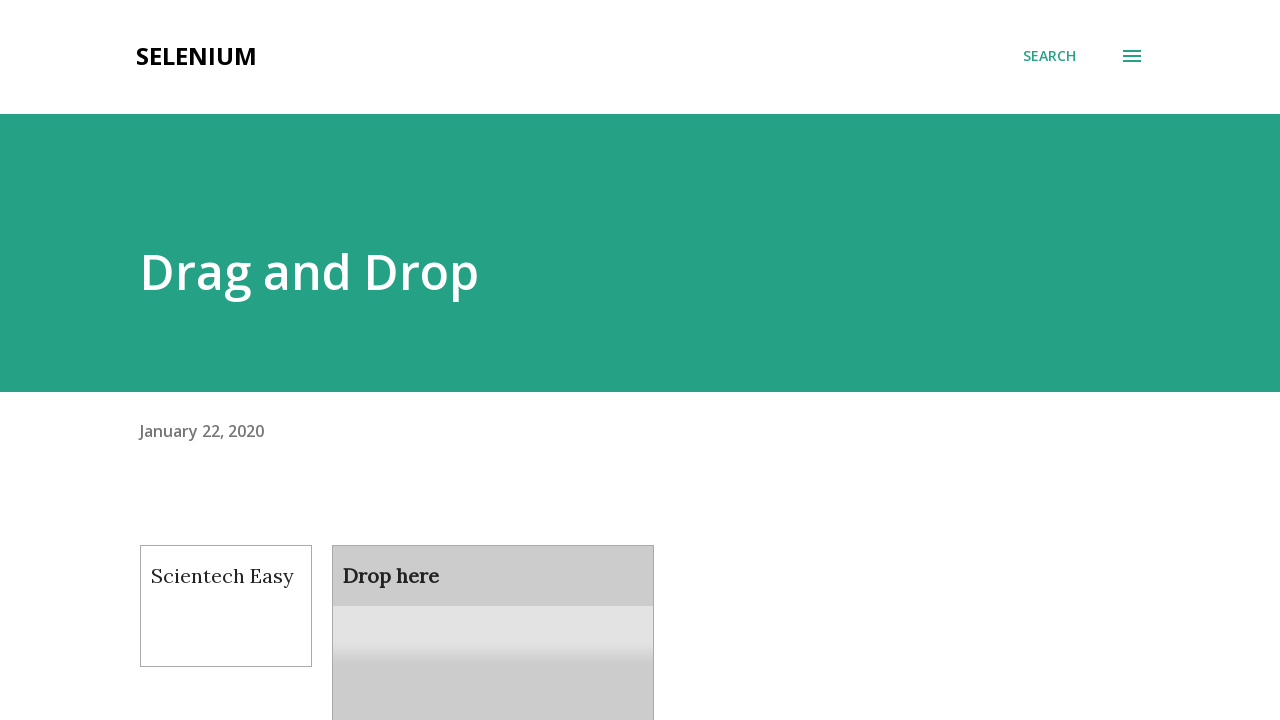

Located draggable source element
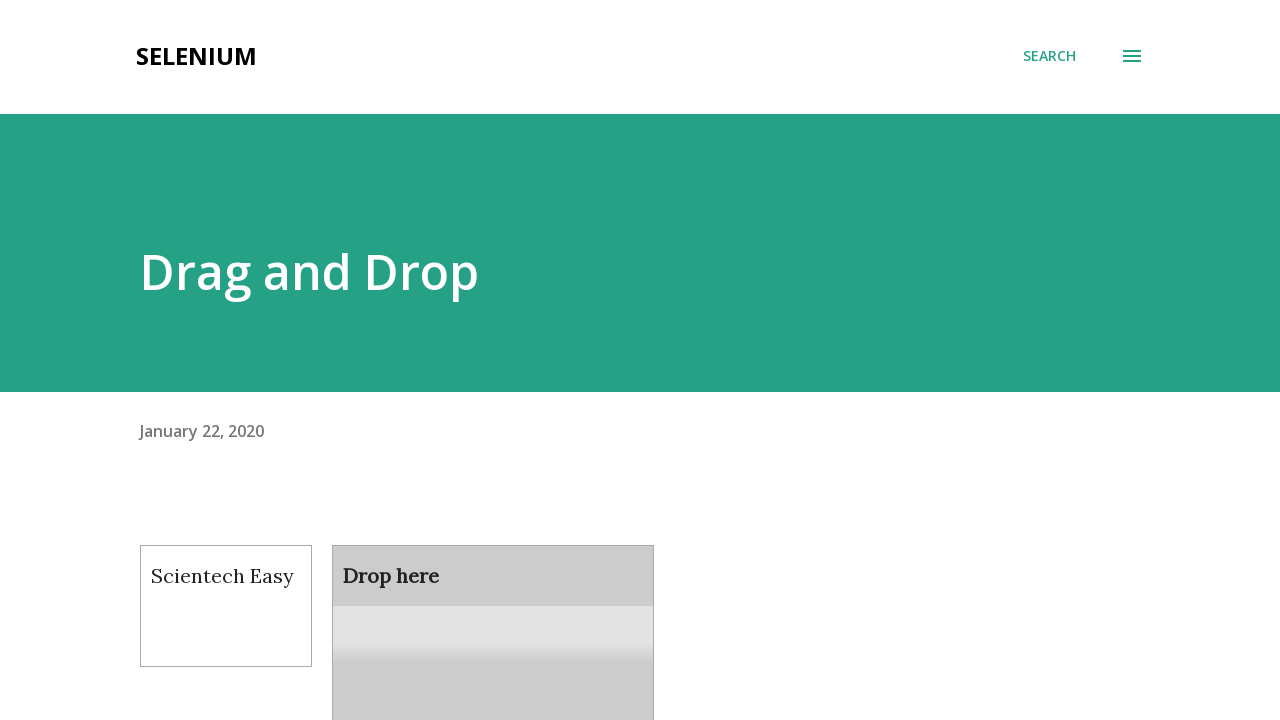

Located droppable destination element
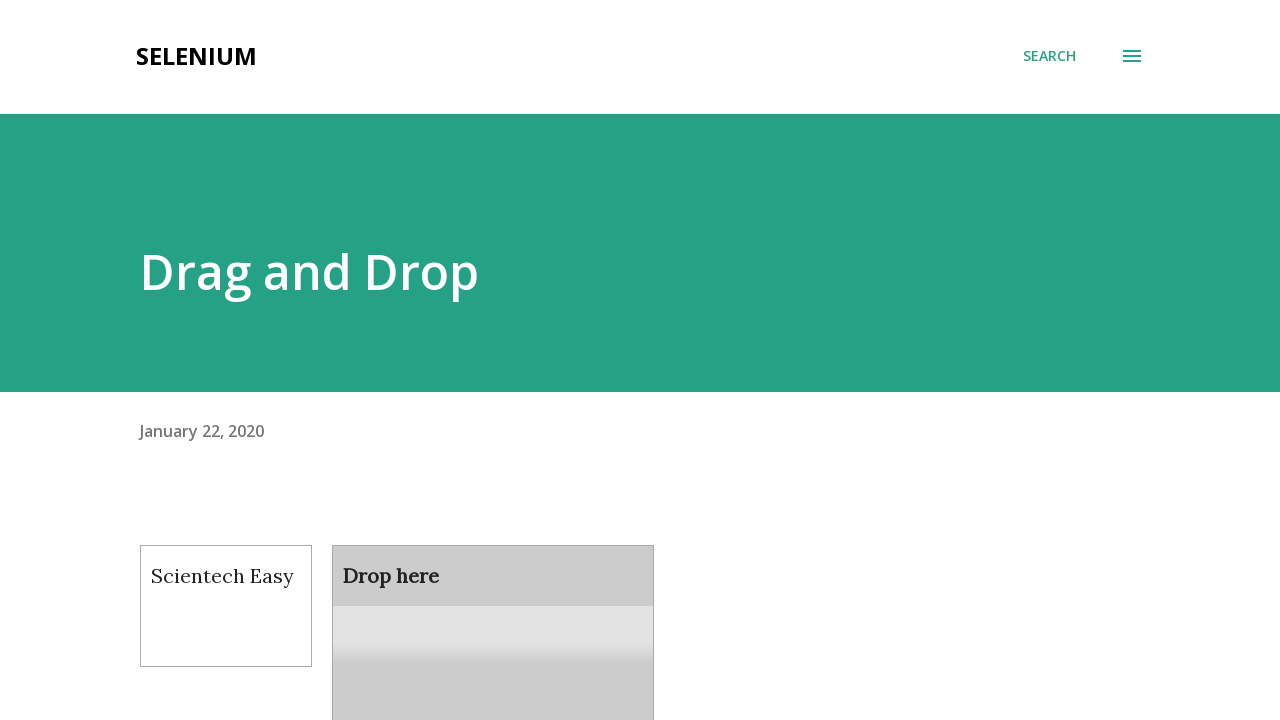

Dragged source element to destination and dropped it at (493, 609)
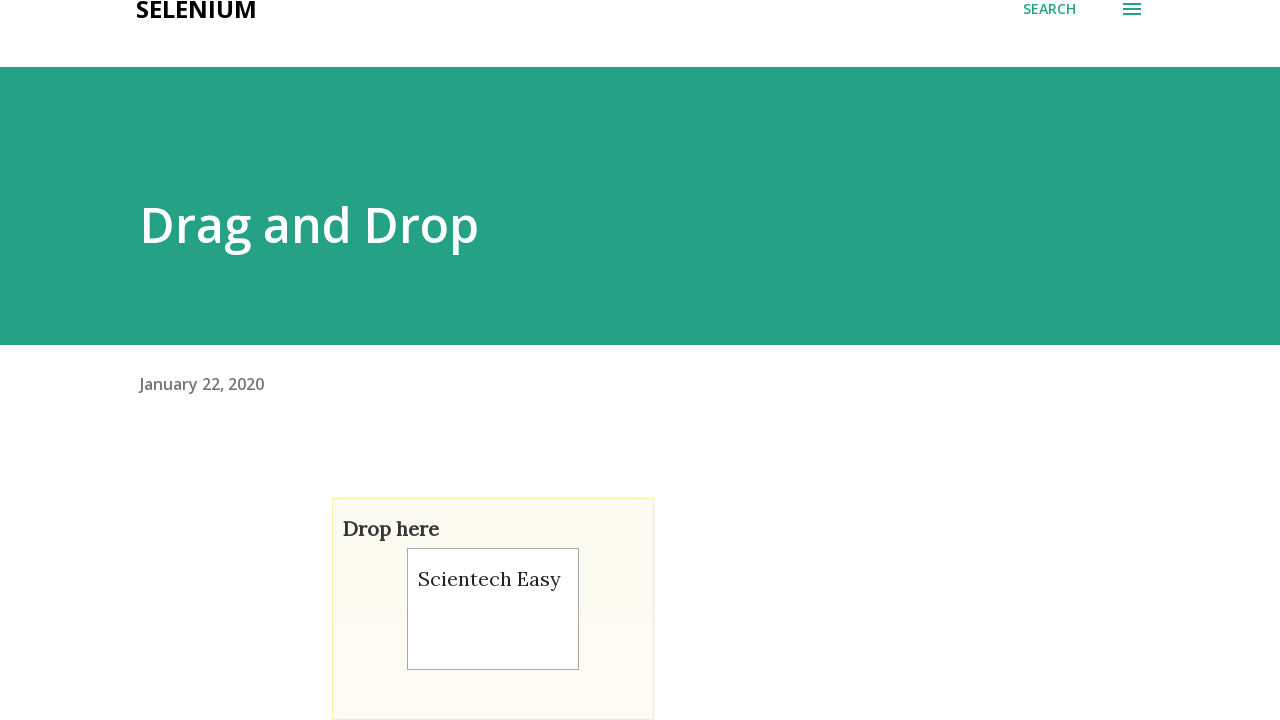

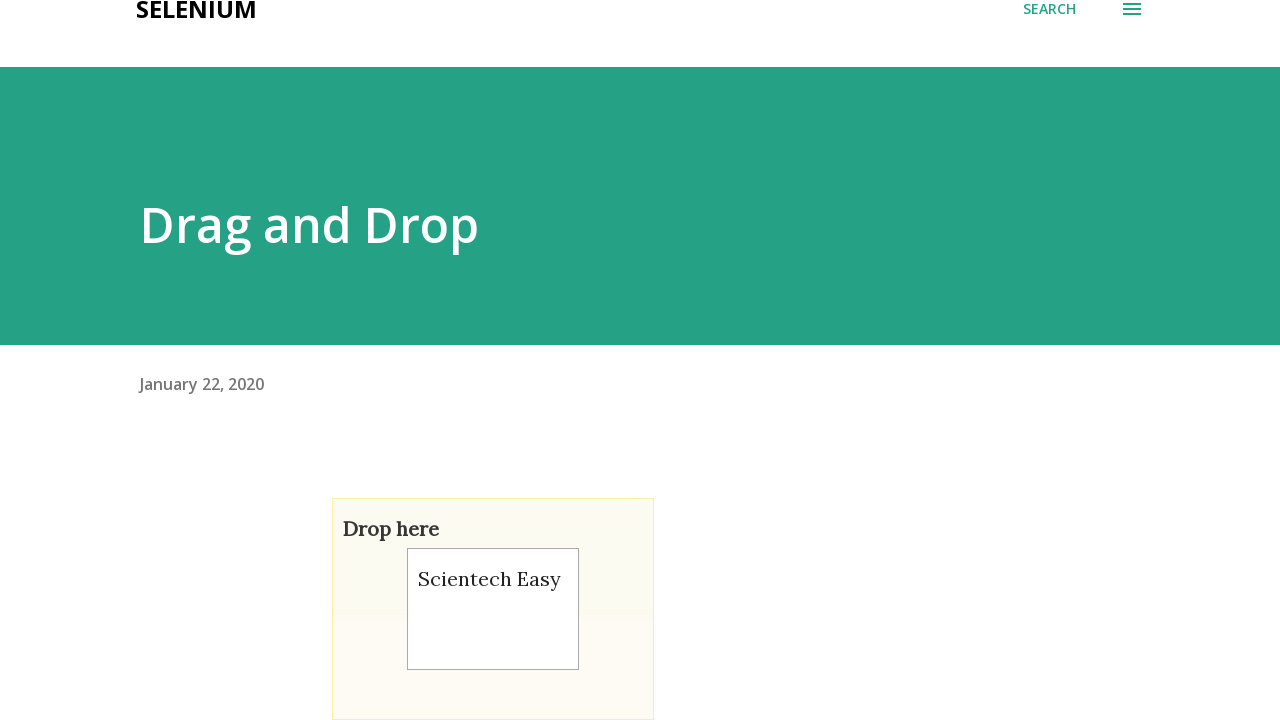